Tests that the input field is cleared after adding a todo item

Starting URL: https://demo.playwright.dev/todomvc

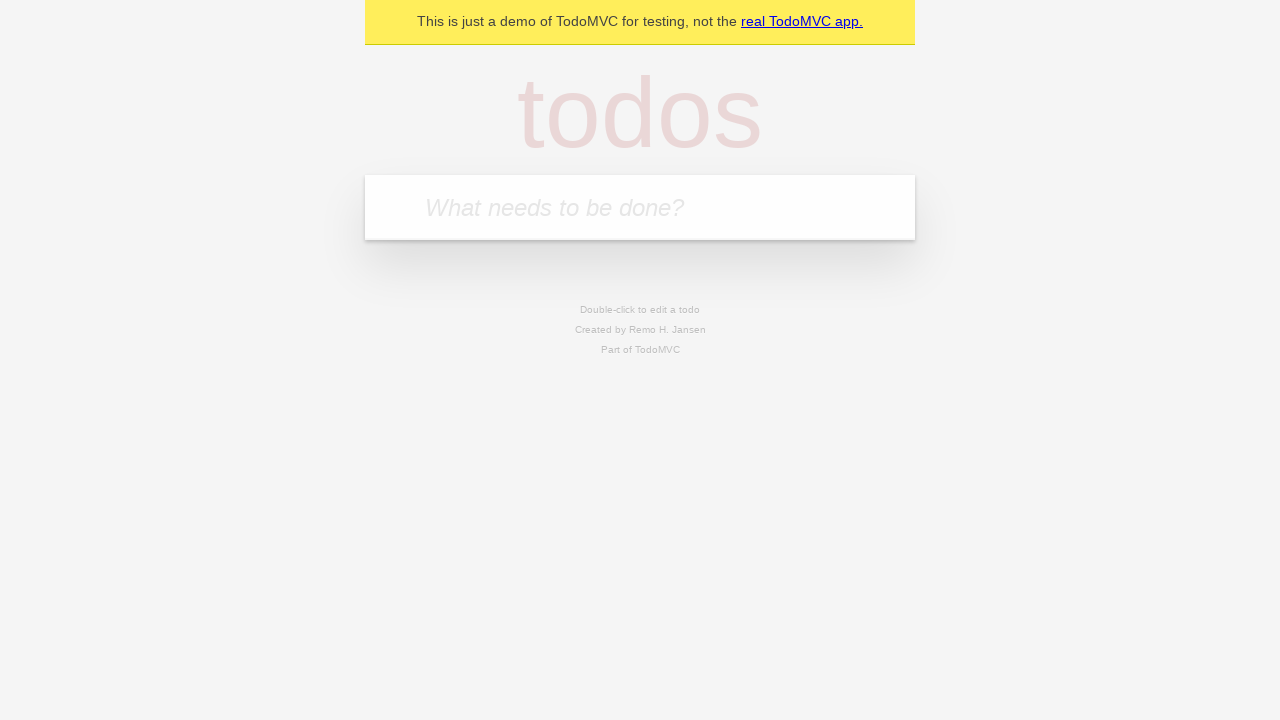

Located the todo input field with placeholder 'What needs to be done?'
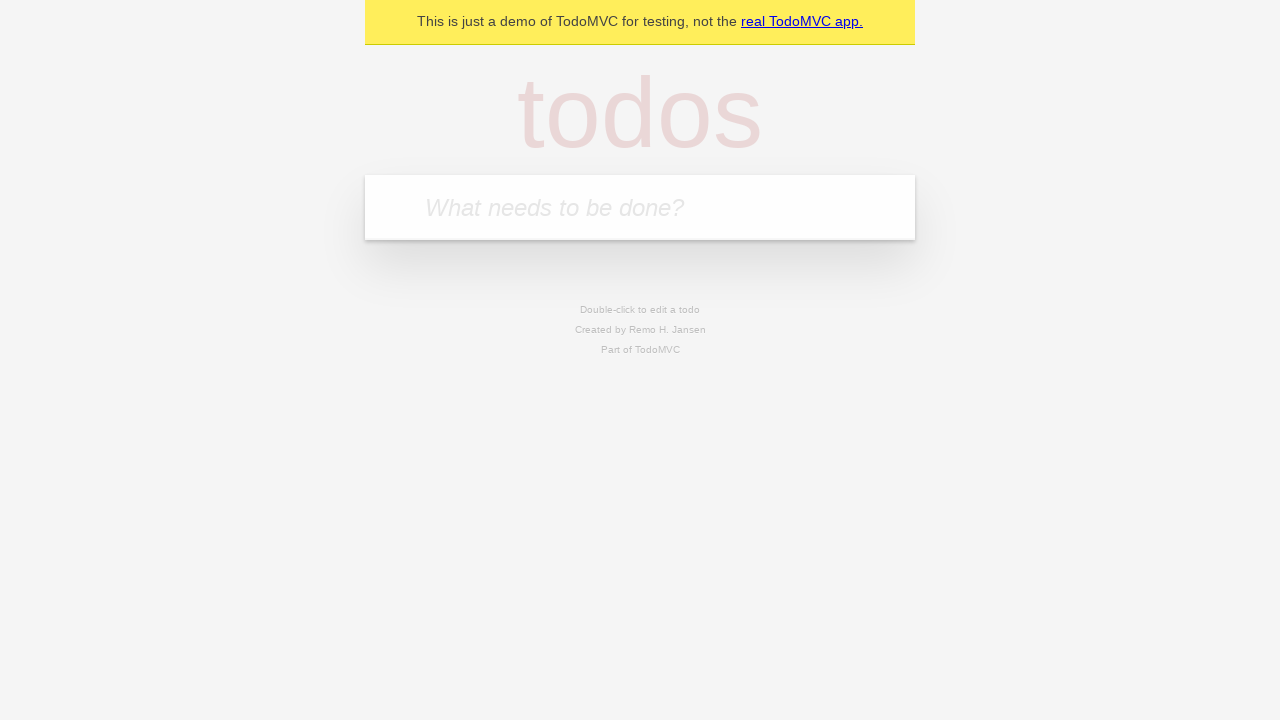

Filled input field with 'buy some cheese' on internal:attr=[placeholder="What needs to be done?"i]
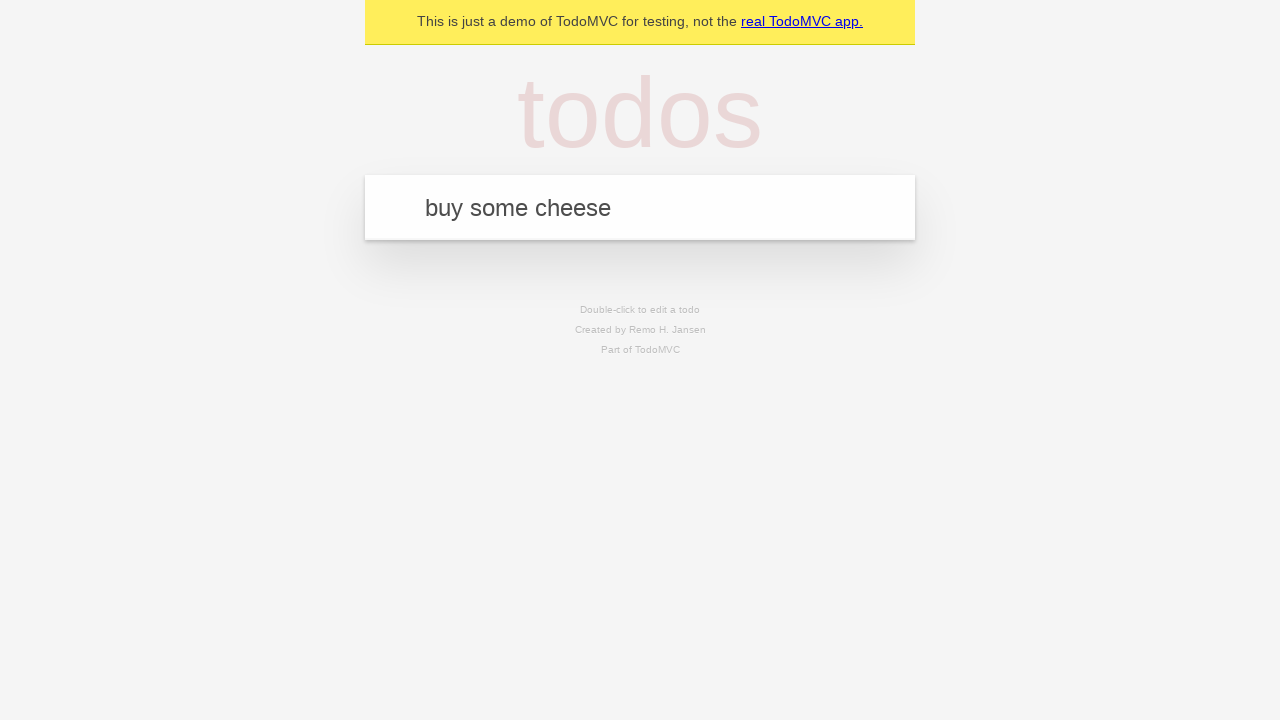

Pressed Enter to add the todo item on internal:attr=[placeholder="What needs to be done?"i]
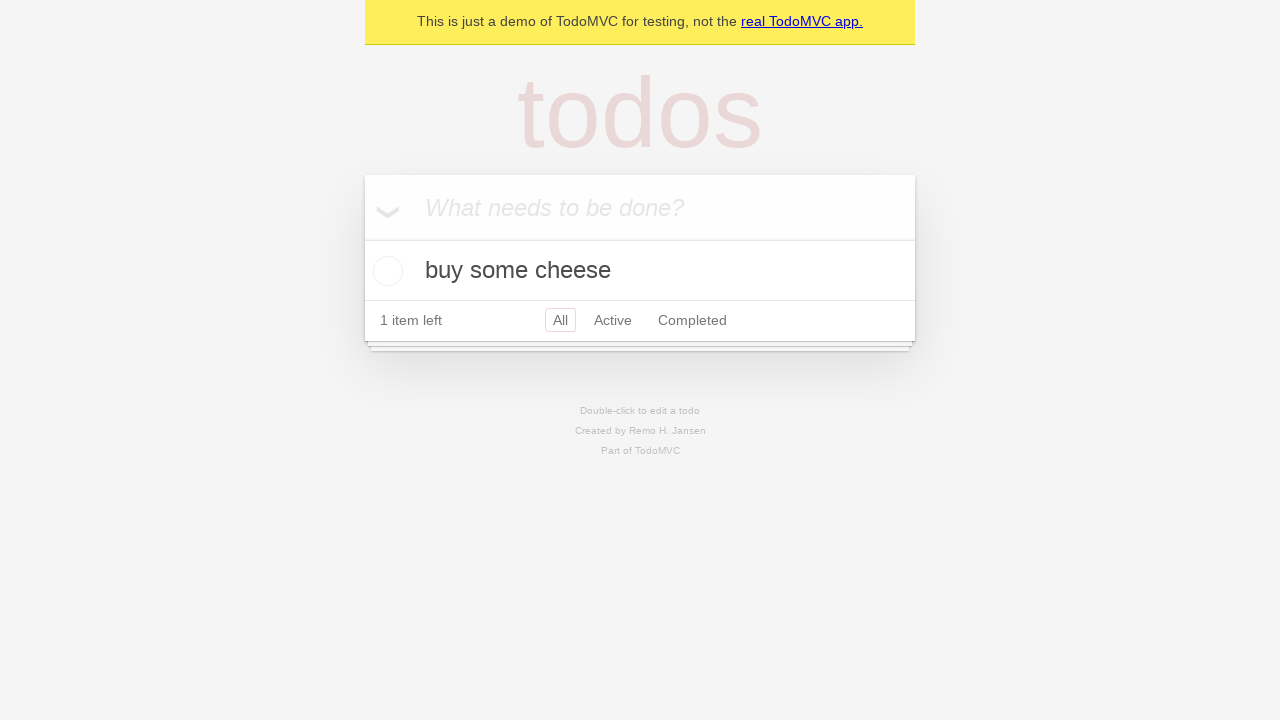

Todo item appeared in the list
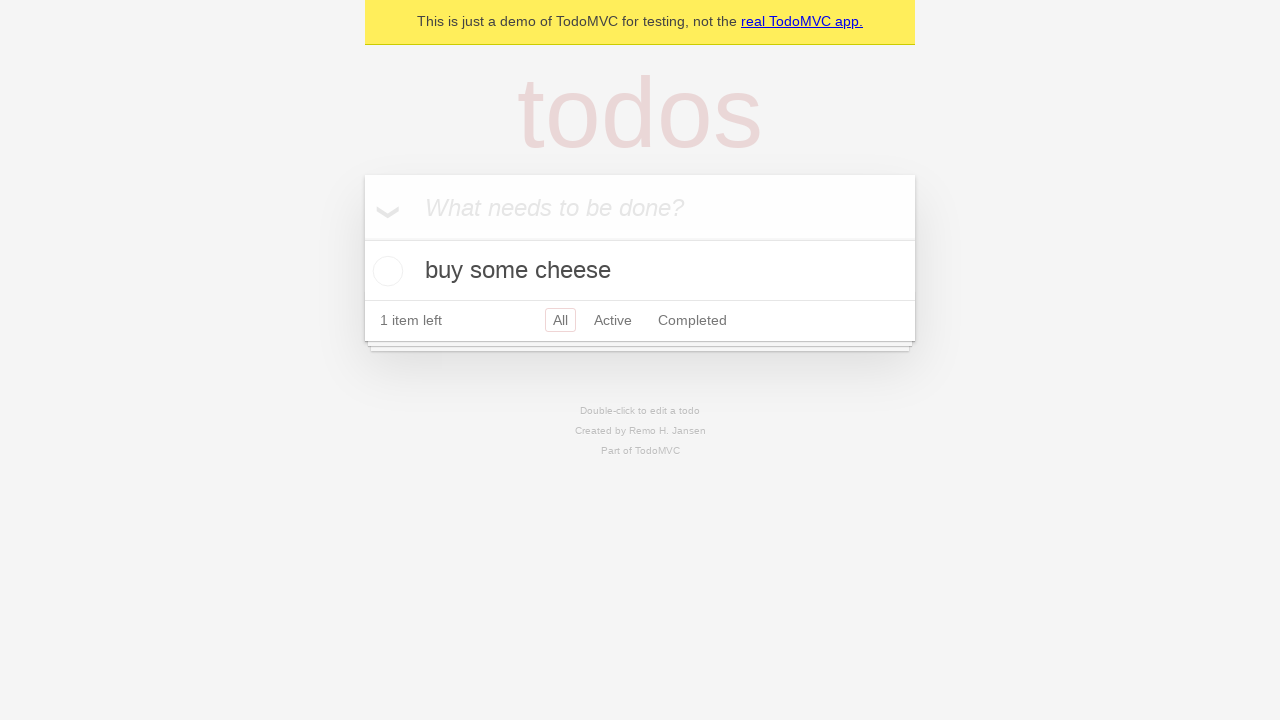

Verified that input field was cleared after adding the item
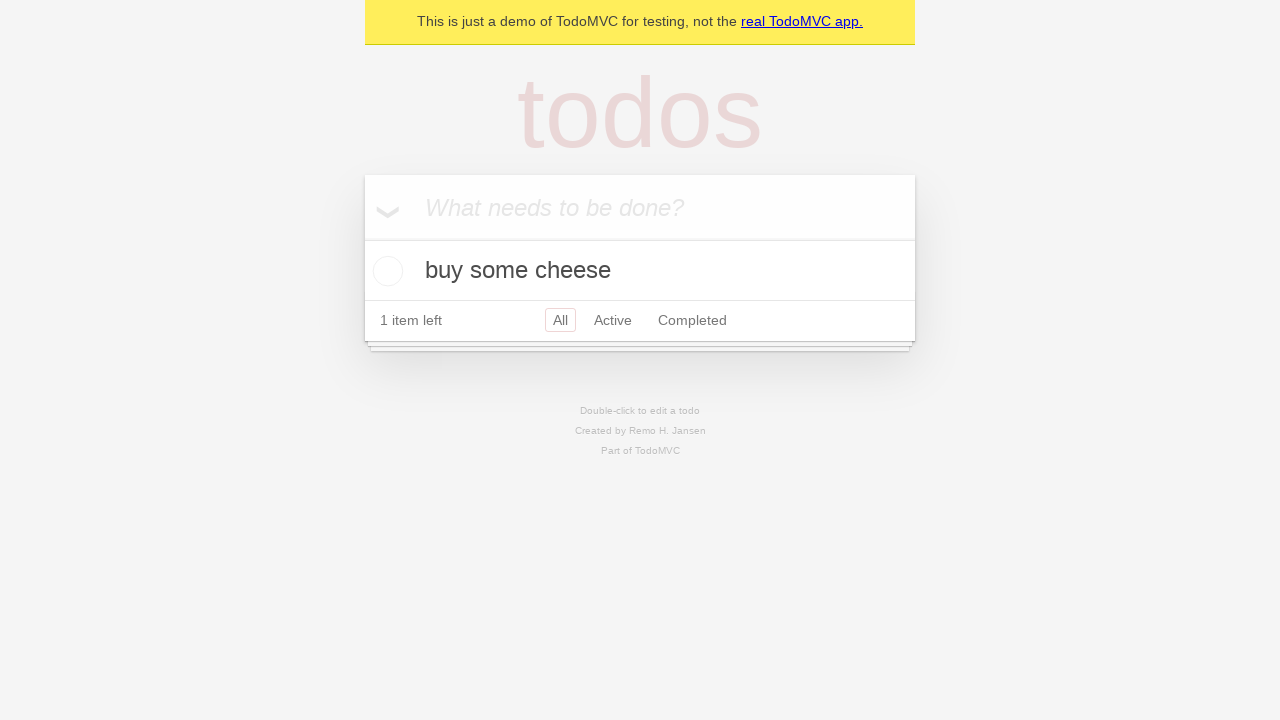

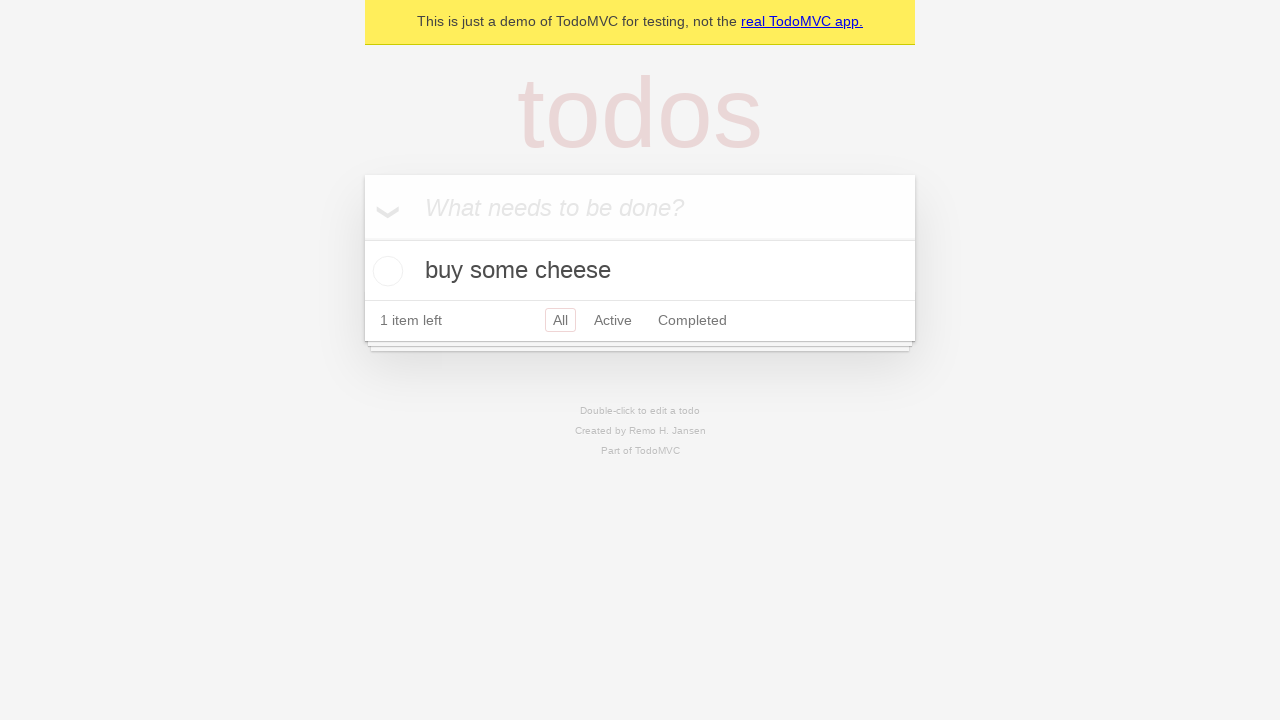